Tests unmarking todo items as complete by unchecking their checkboxes

Starting URL: https://demo.playwright.dev/todomvc

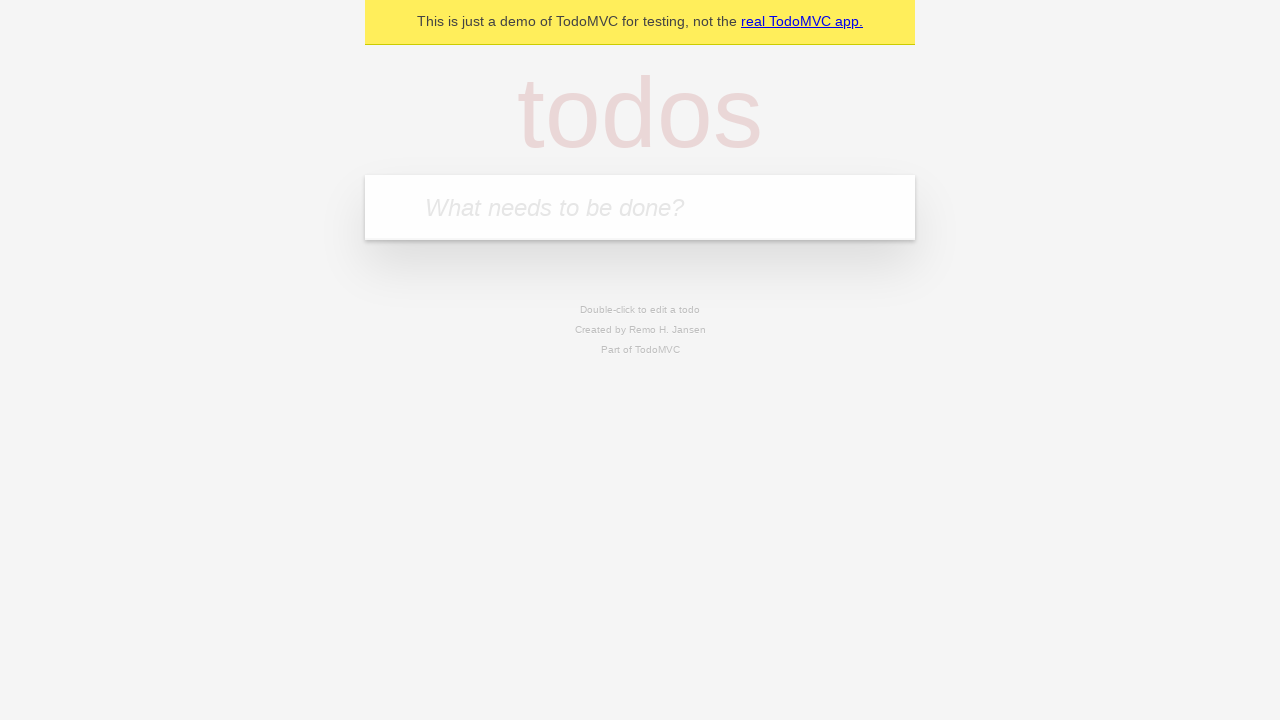

Filled todo input with 'buy some cheese' on internal:attr=[placeholder="What needs to be done?"i]
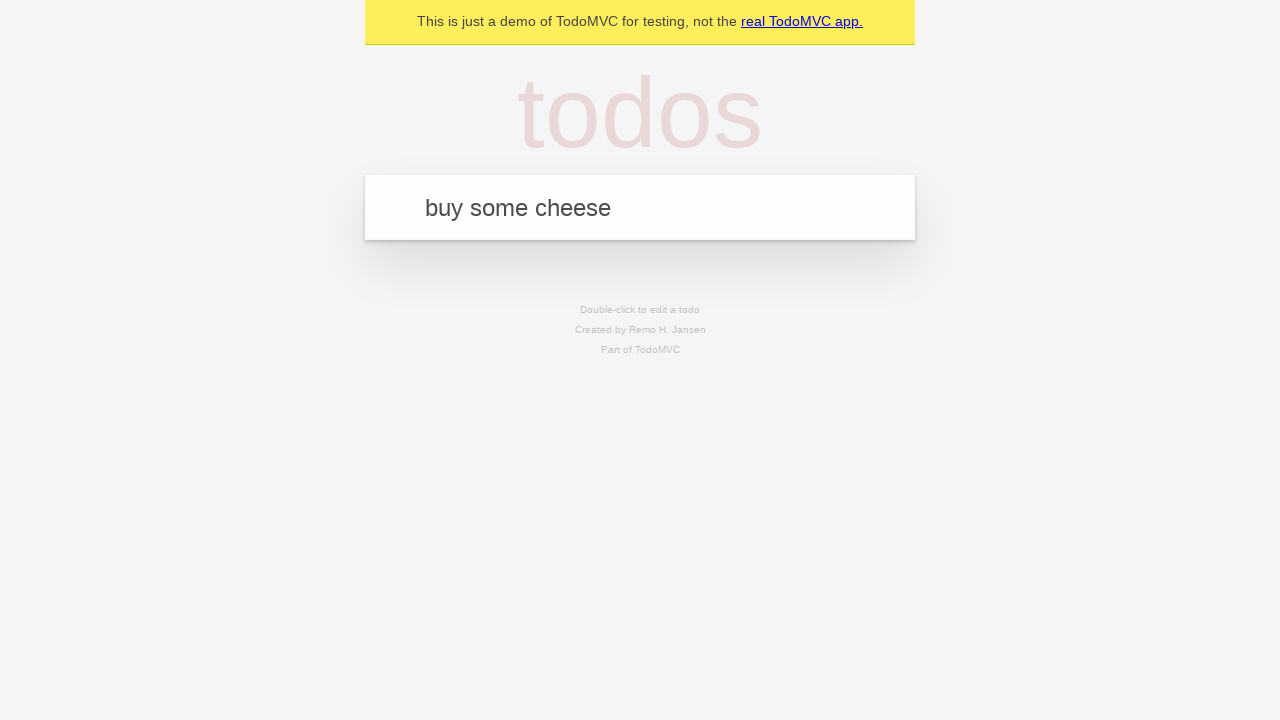

Pressed Enter to create first todo item on internal:attr=[placeholder="What needs to be done?"i]
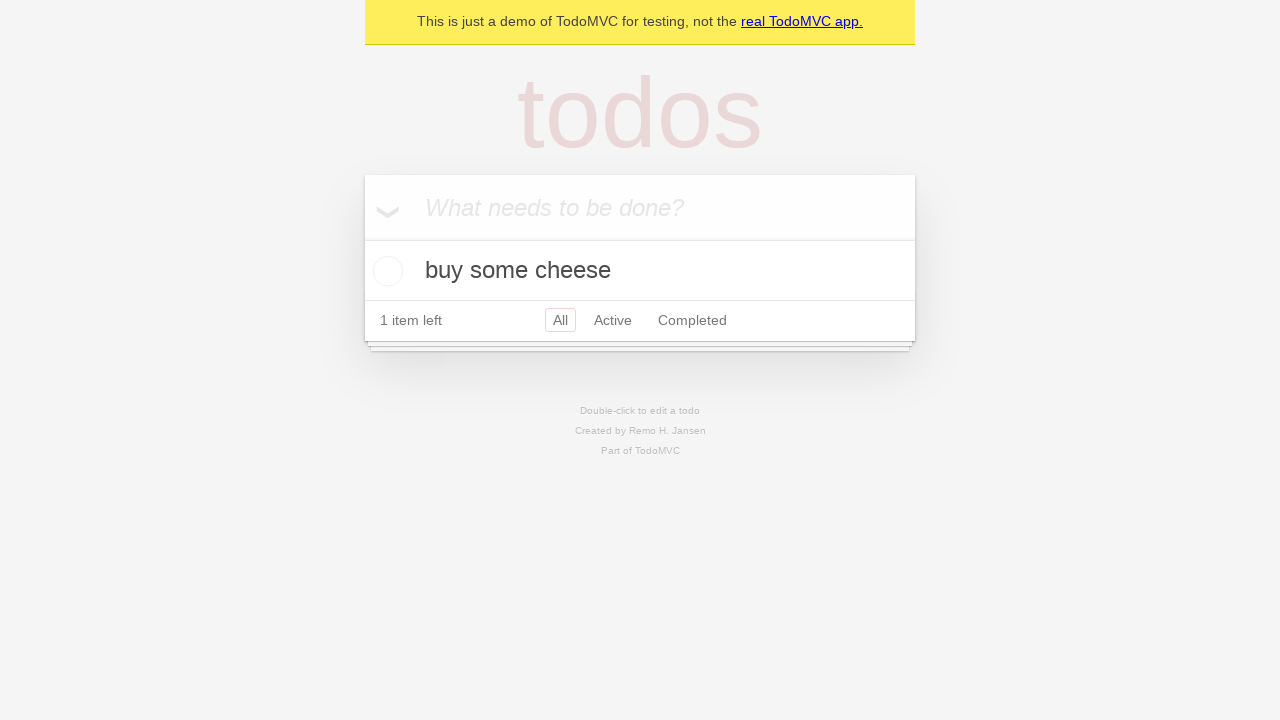

Filled todo input with 'feed the cat' on internal:attr=[placeholder="What needs to be done?"i]
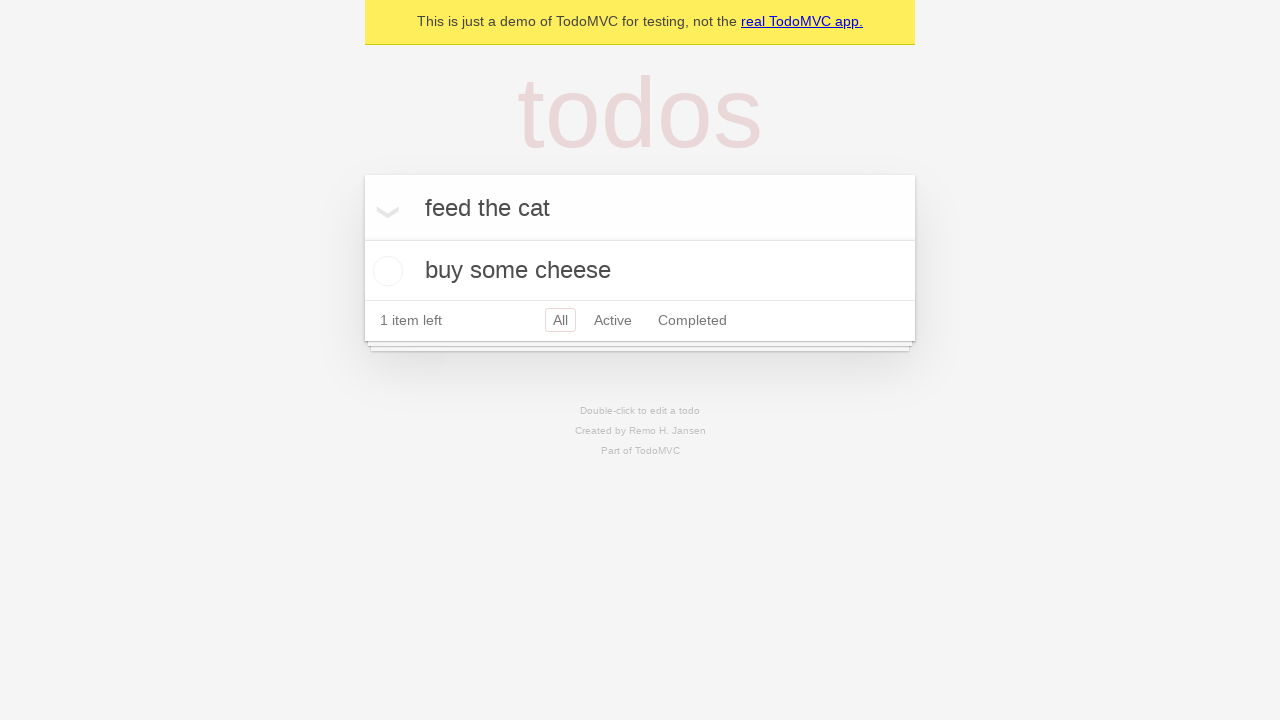

Pressed Enter to create second todo item on internal:attr=[placeholder="What needs to be done?"i]
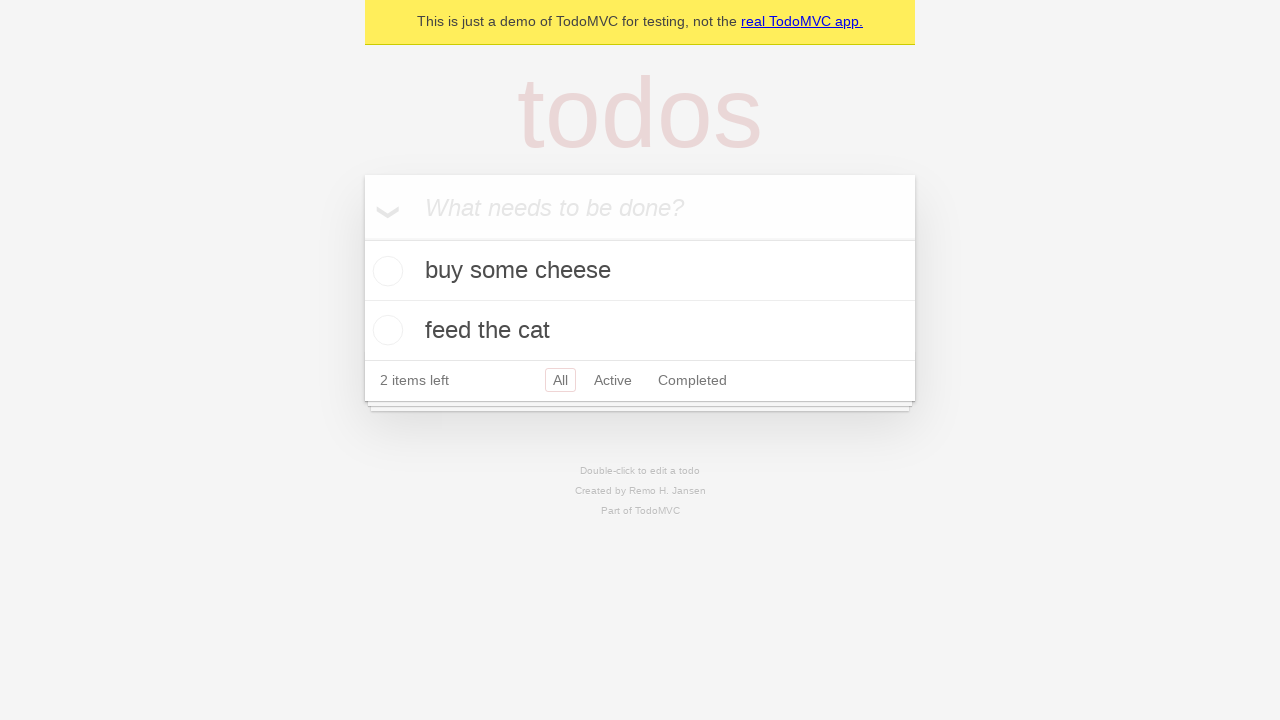

Checked checkbox on first todo item to mark as complete at (385, 271) on internal:testid=[data-testid="todo-item"s] >> nth=0 >> internal:role=checkbox
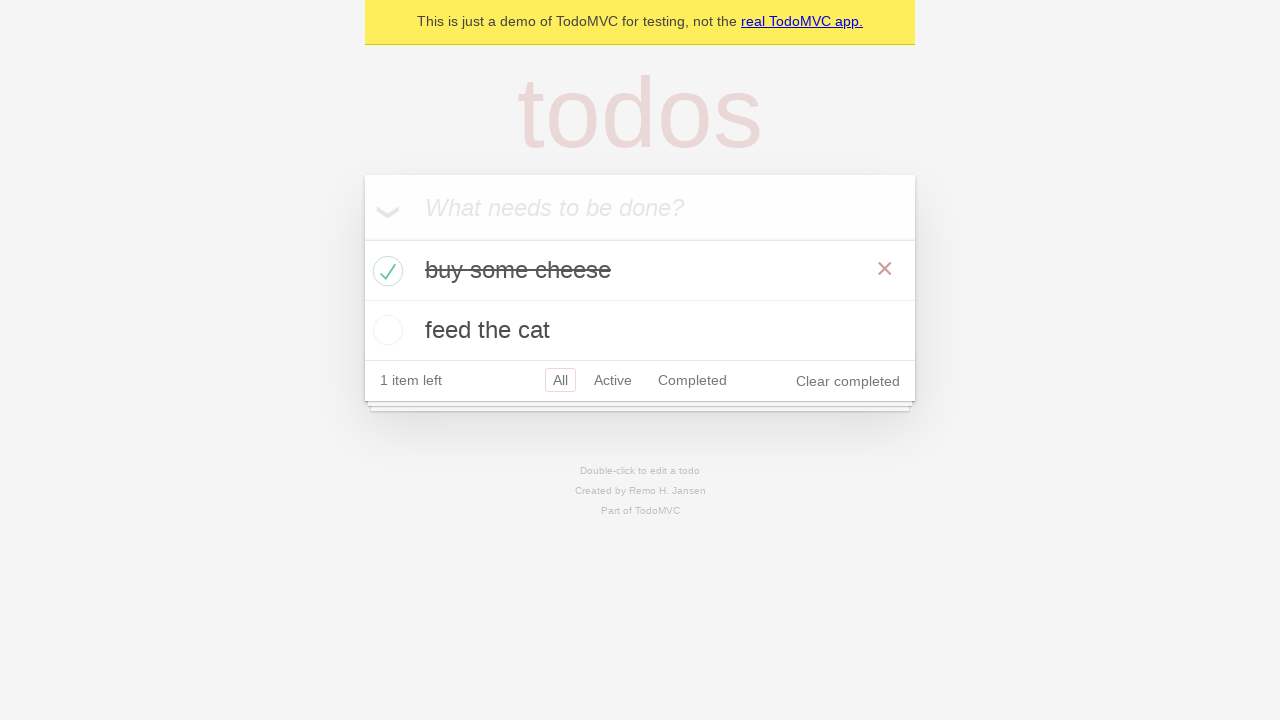

Unchecked checkbox on first todo item to mark as incomplete at (385, 271) on internal:testid=[data-testid="todo-item"s] >> nth=0 >> internal:role=checkbox
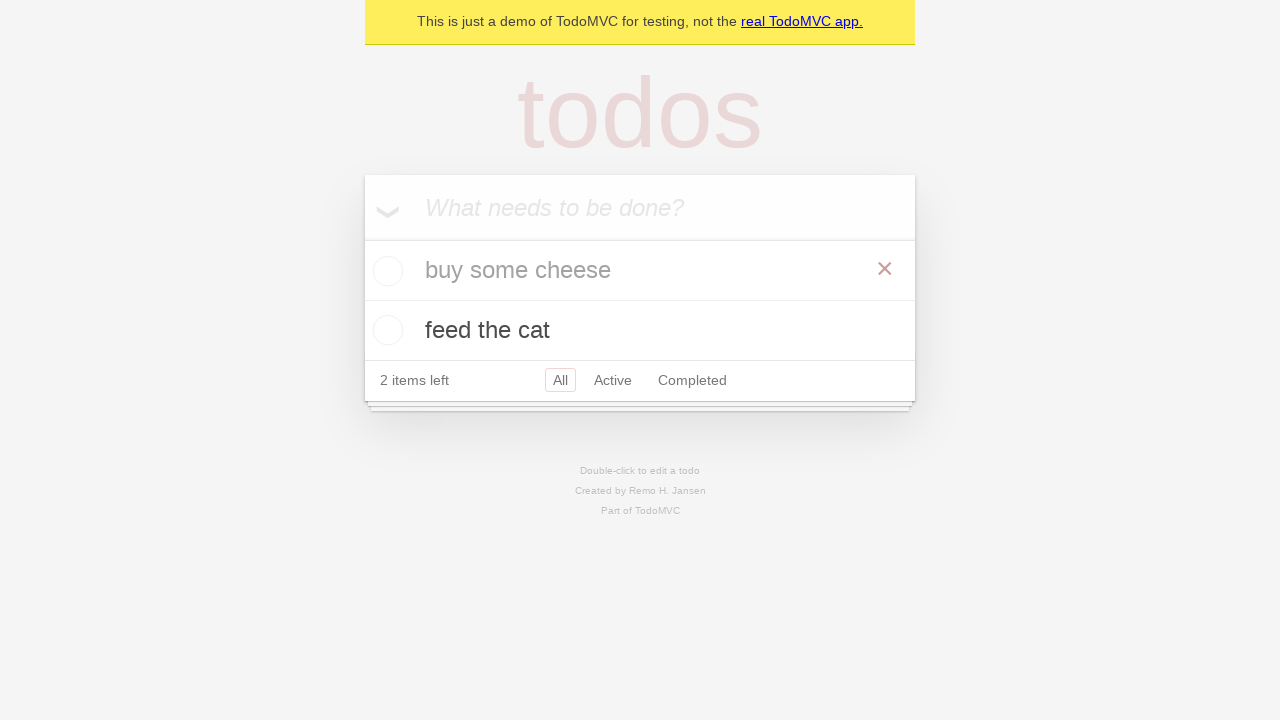

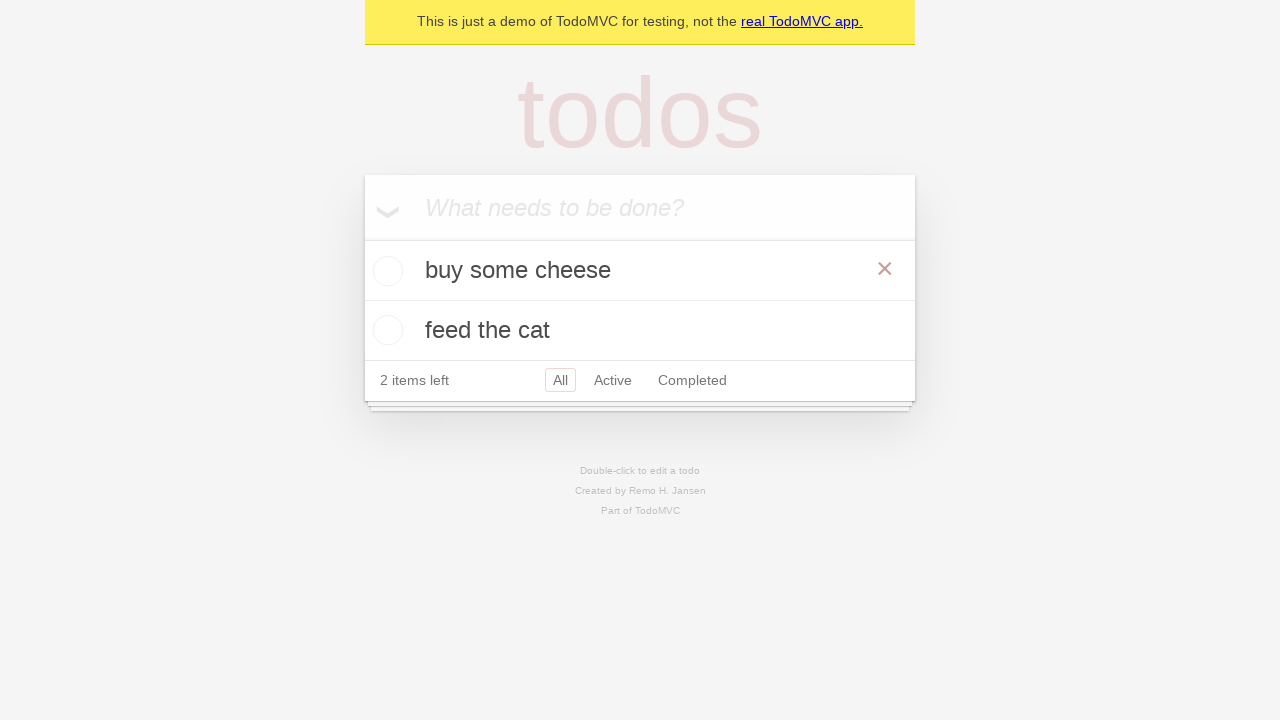